Navigates to a price table page, finds and selects the radio button for the row with the minimum price, then clicks a submit button and verifies the status

Starting URL: https://vins-udemy.s3.amazonaws.com/java/html/java8-stream-table-price.html

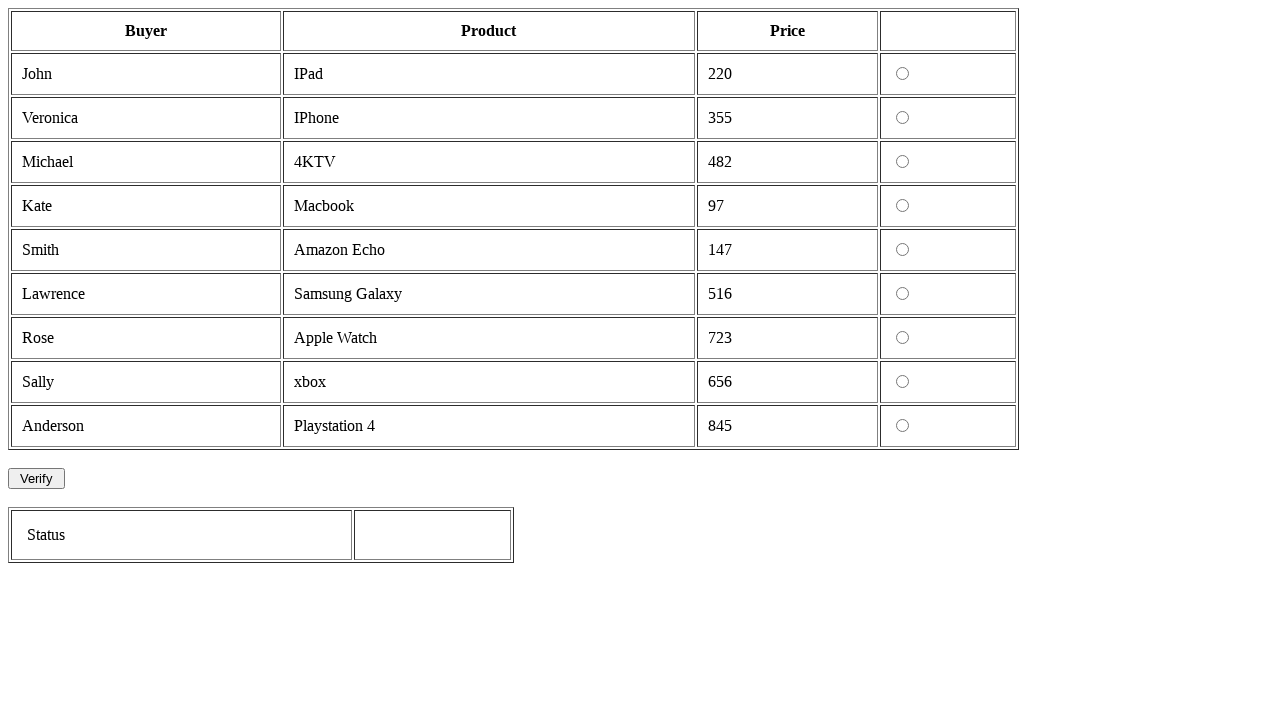

Navigated to price table page
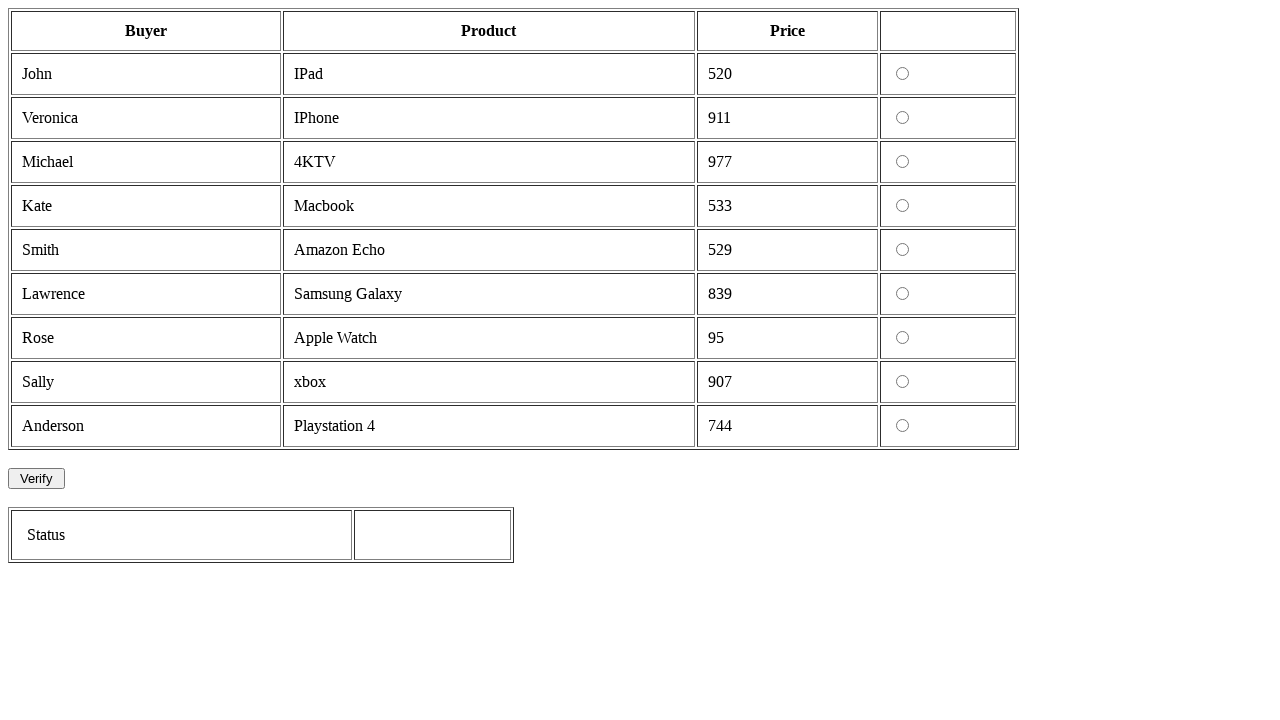

Located all table rows
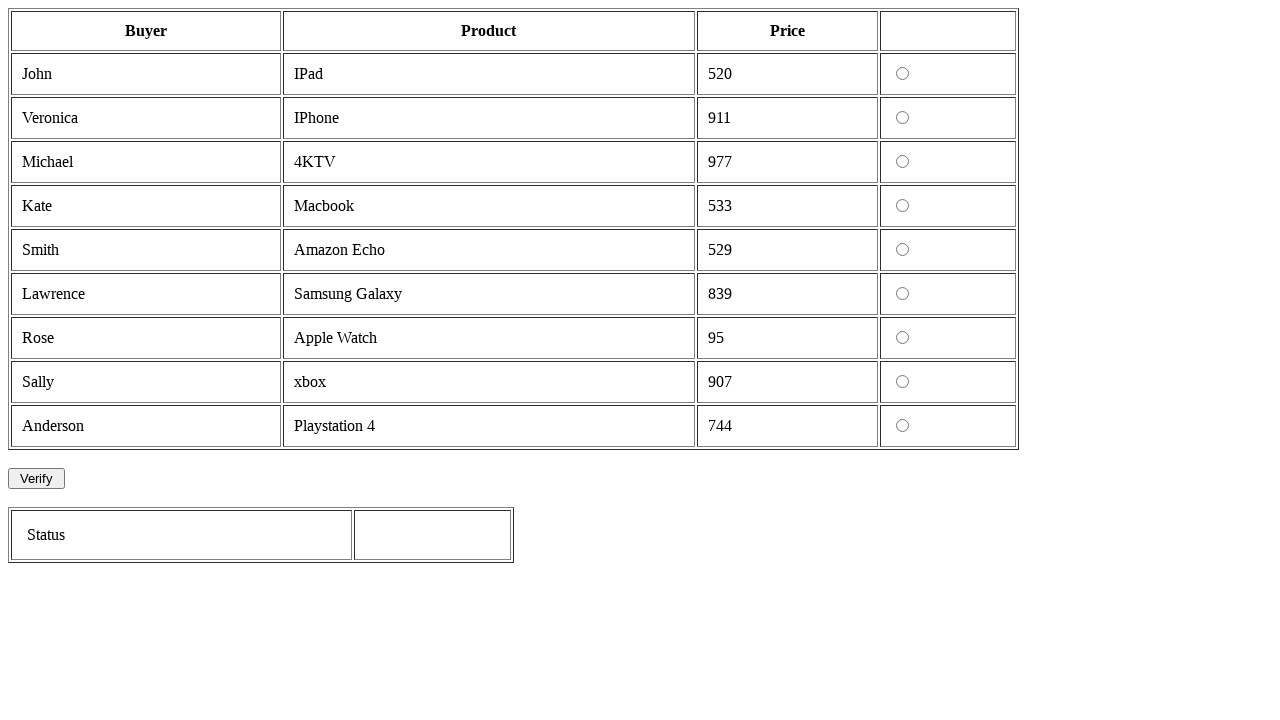

Identified row with minimum price: 95
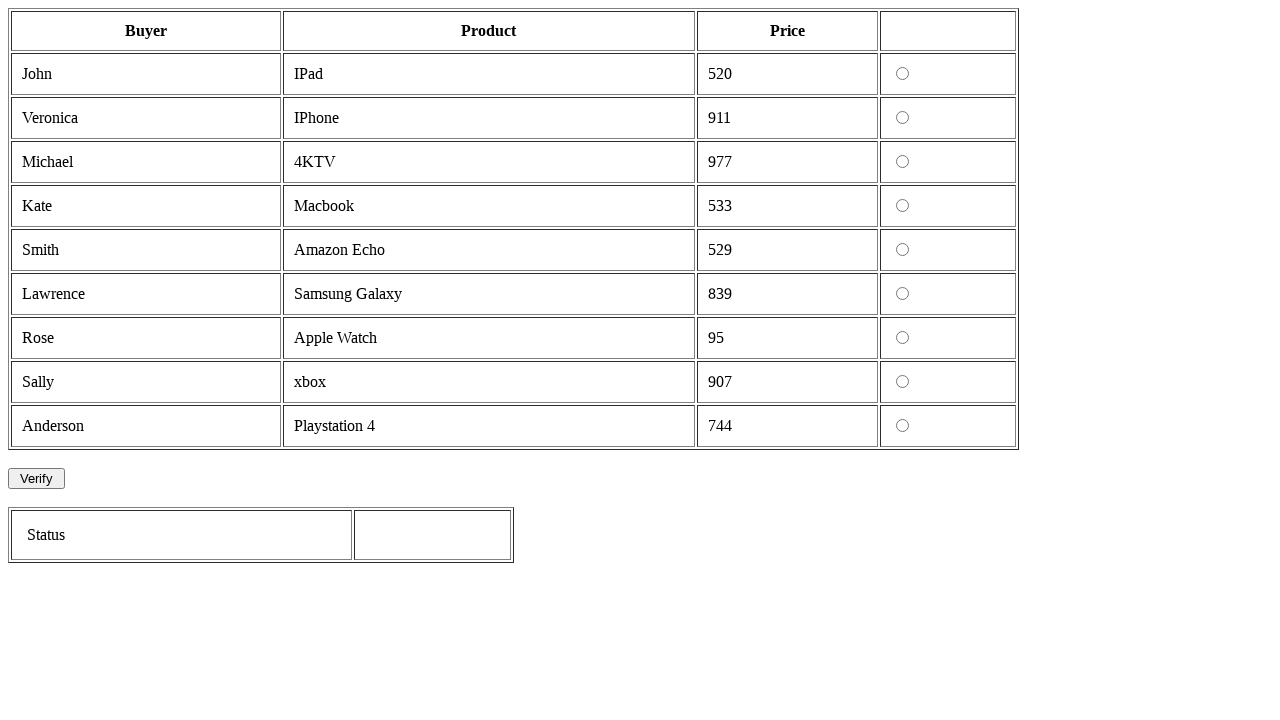

Selected radio button for row with minimum price (95) at (902, 338) on table#prods tr >> nth=7 >> input.radio
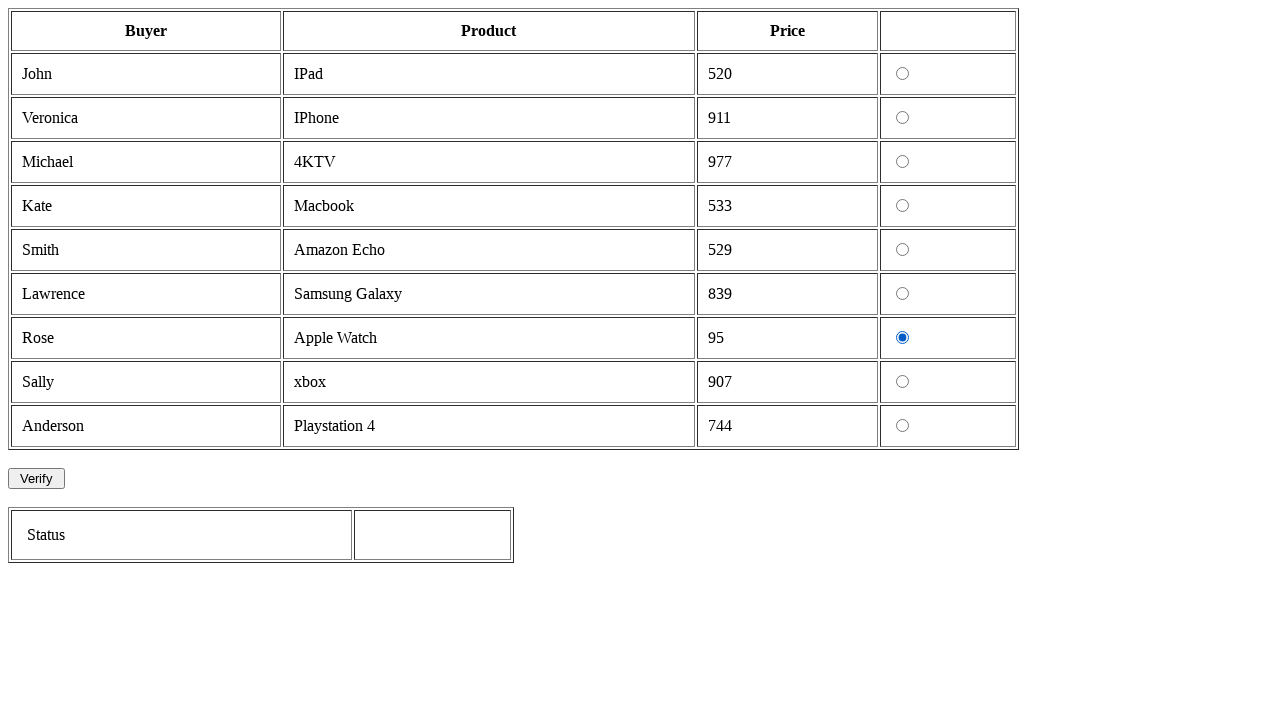

Clicked submit button at (36, 478) on input#result
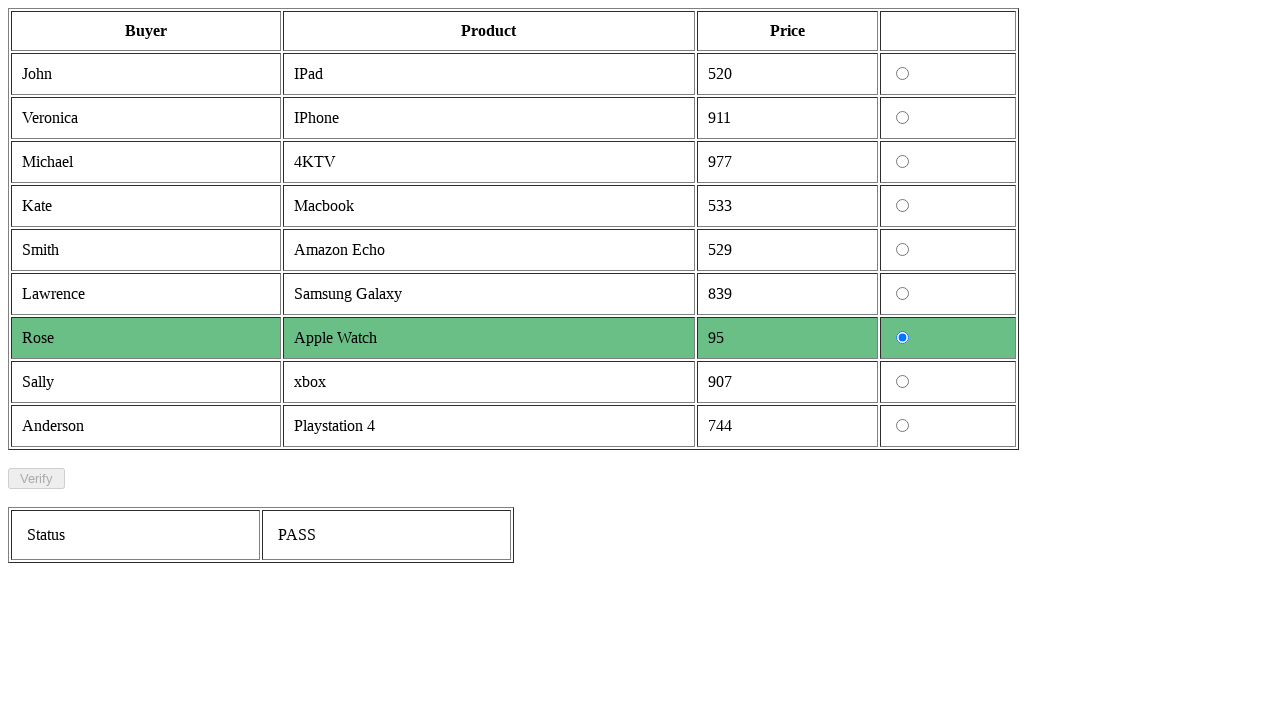

Status element loaded and verified
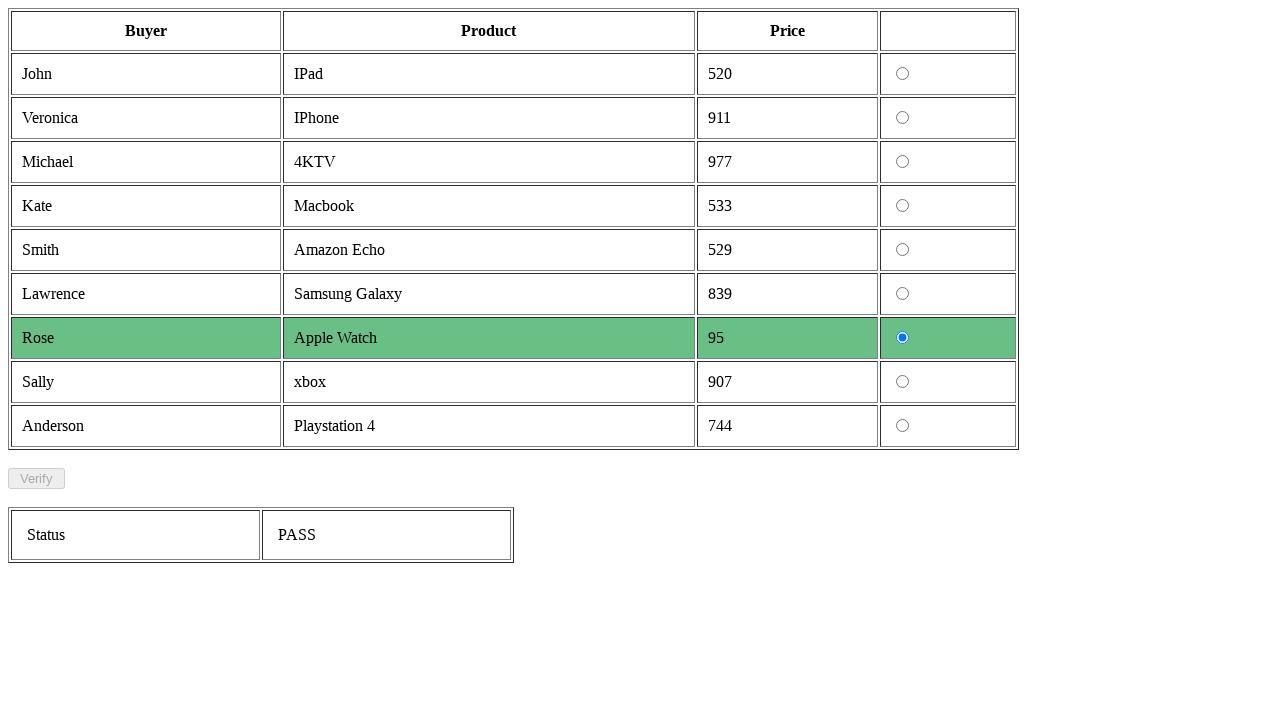

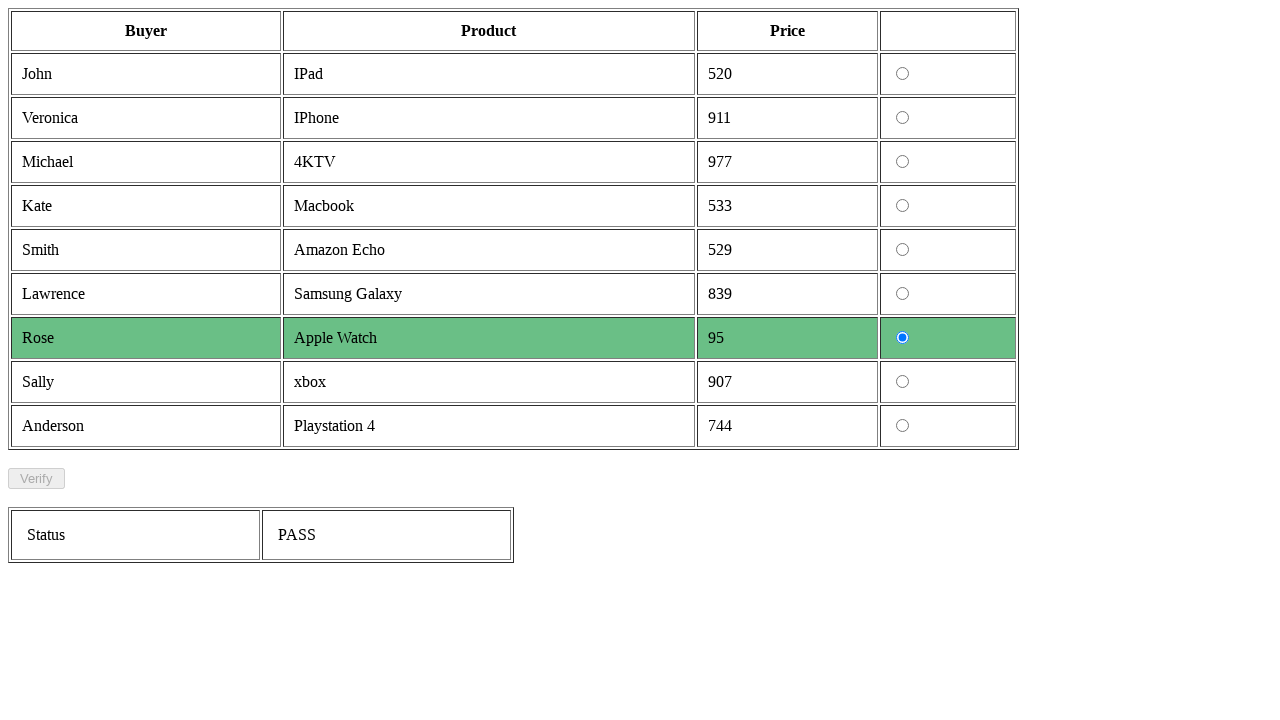